Tests drag and drop functionality by navigating to a demo page and dragging element A to element B's position

Starting URL: https://the-internet.herokuapp.com/

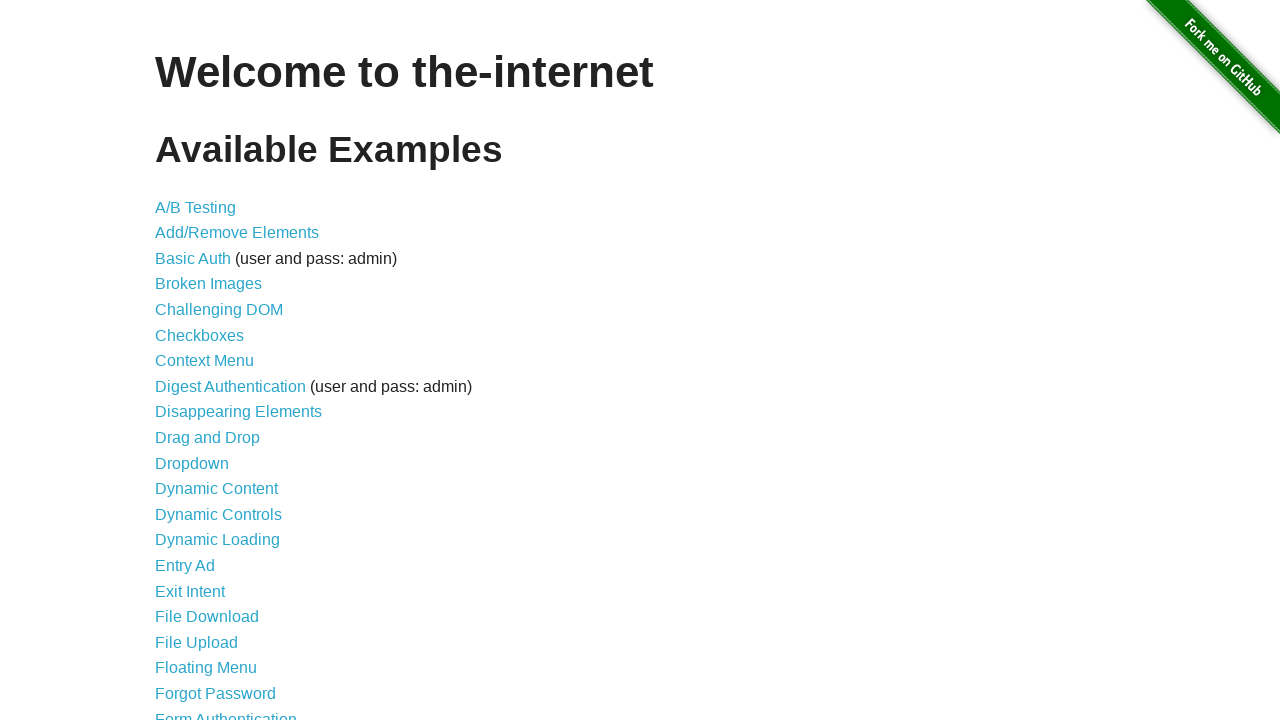

Navigated to the-internet.herokuapp.com
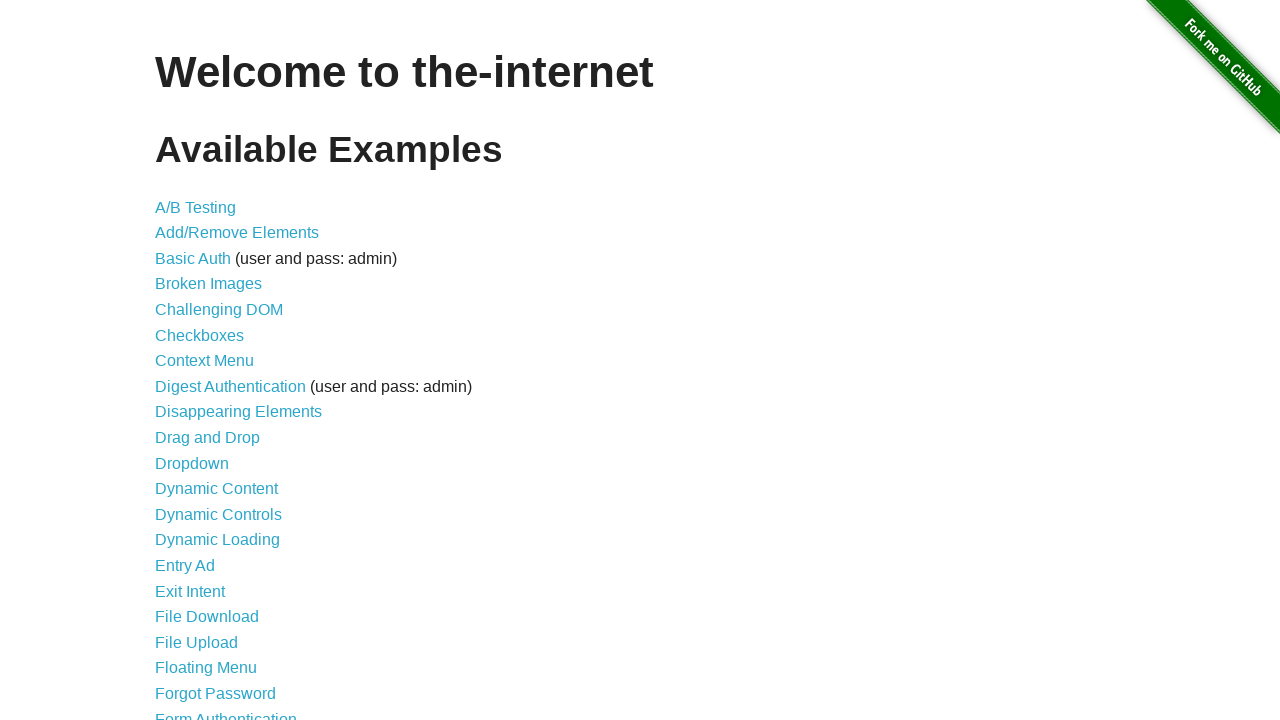

Clicked on the Drag and Drop link at (208, 438) on text=Drag and Drop
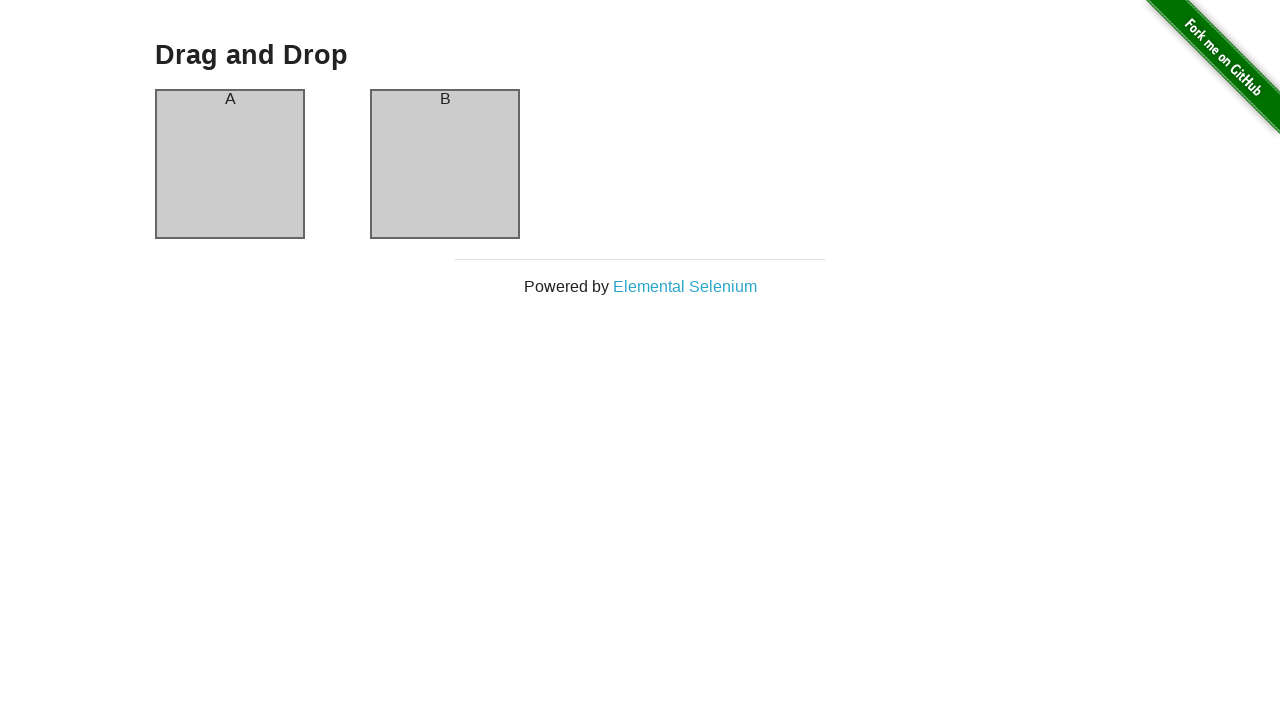

Column A element is visible
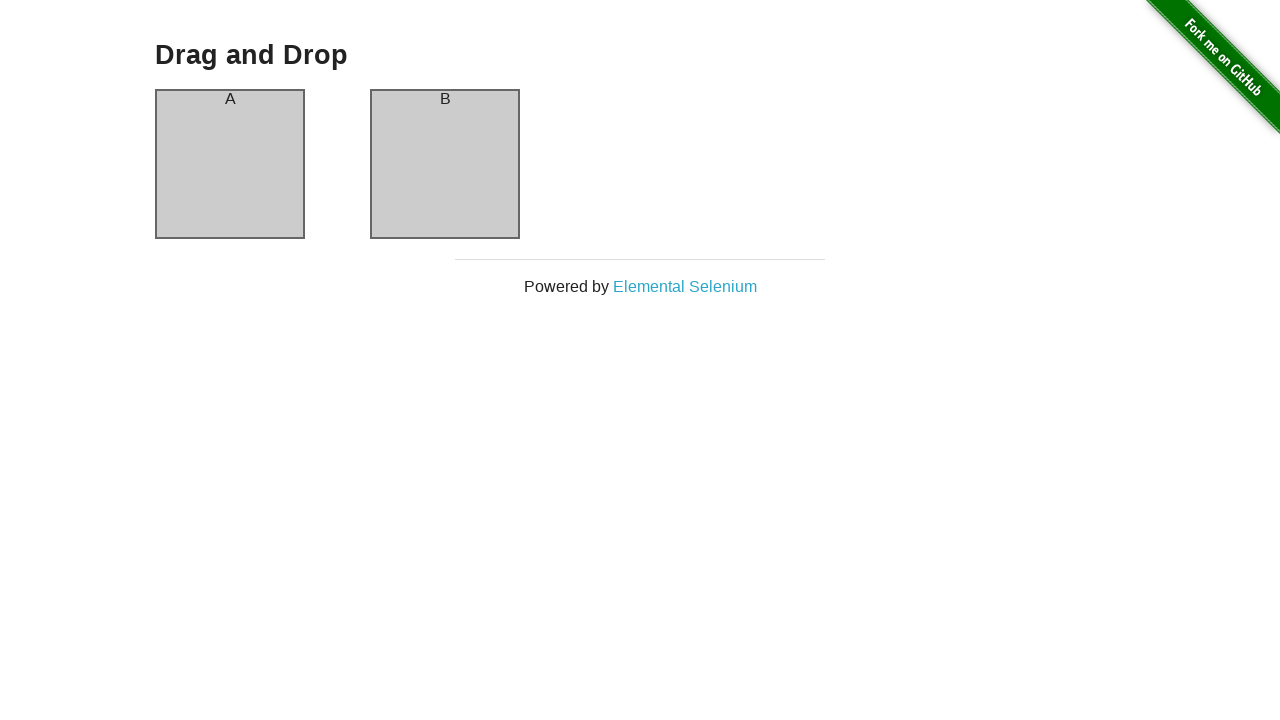

Column B element is visible
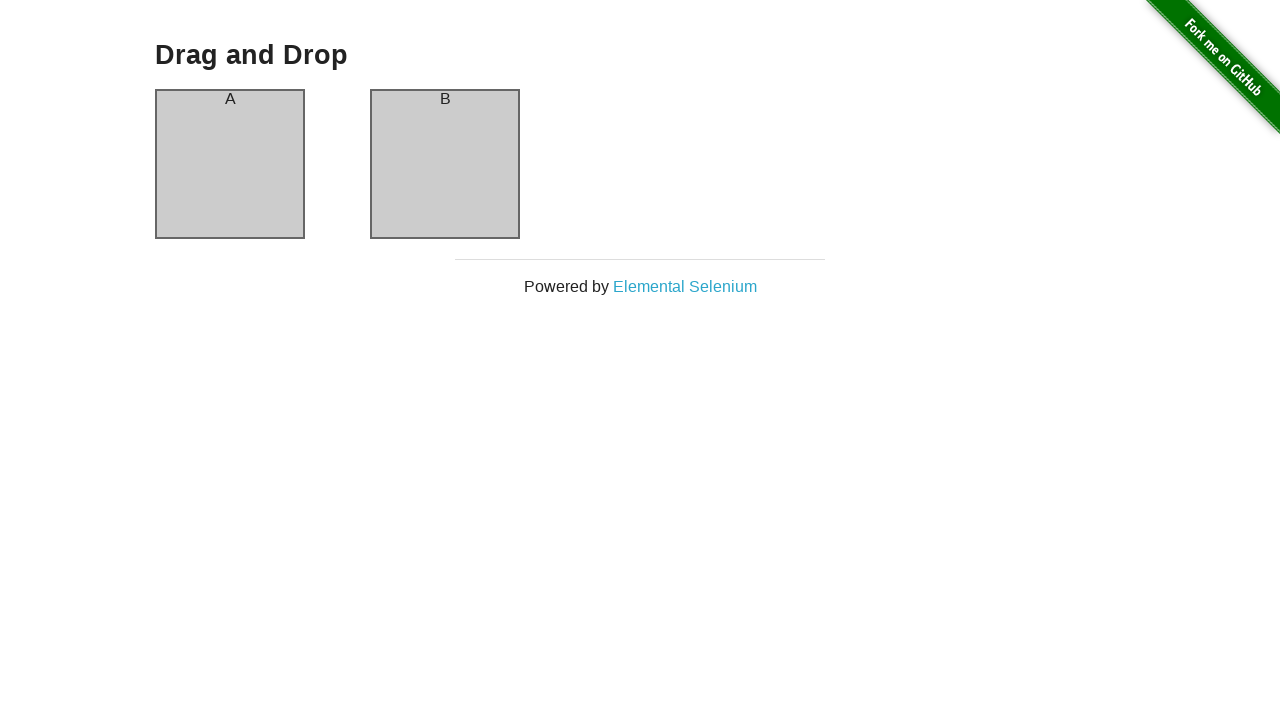

Dragged element A to element B's position at (445, 164)
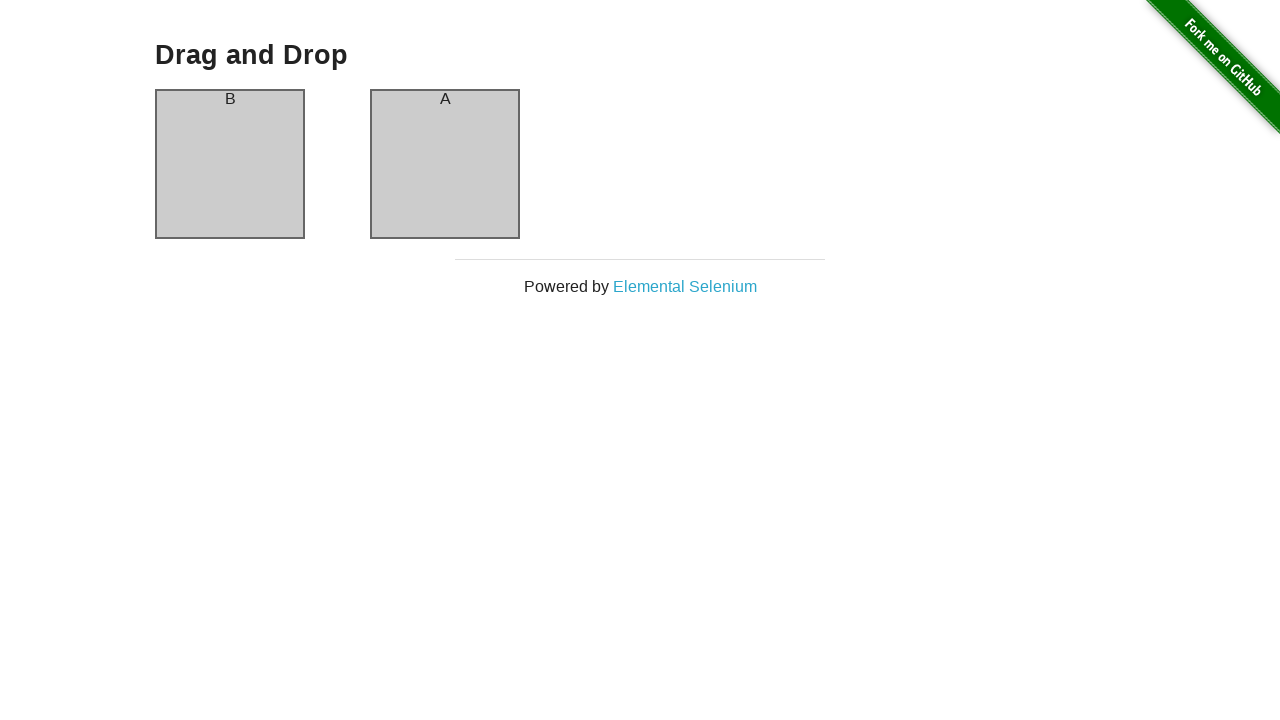

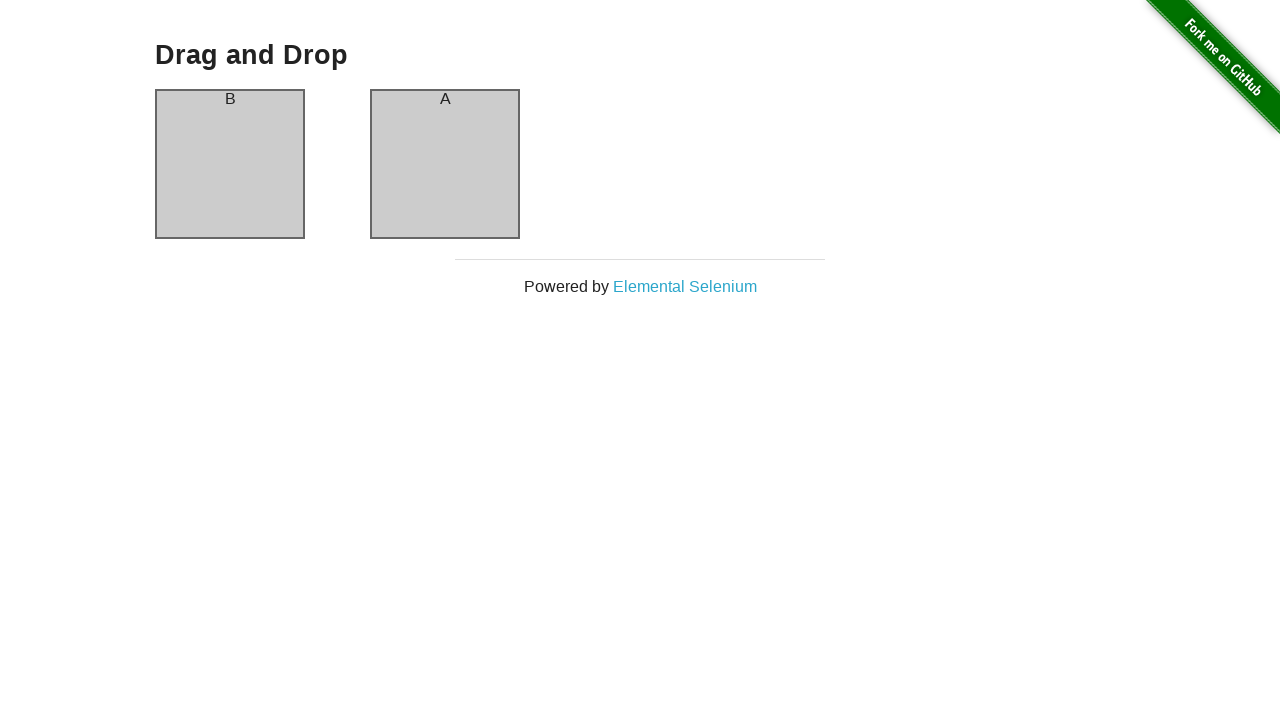